Navigates to a page with many elements and highlights a specific element by temporarily changing its border style to a red dashed border, then reverts the style after a delay.

Starting URL: http://the-internet.herokuapp.com/large

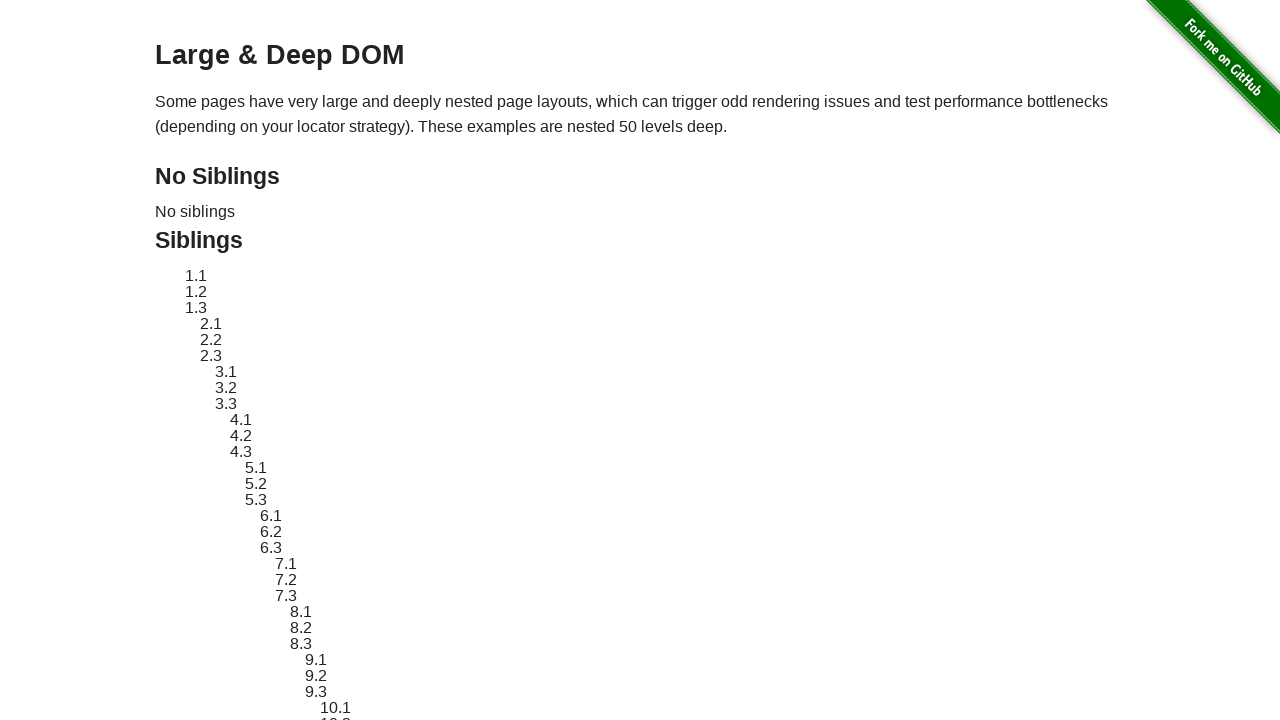

Element #sibling-2.3 is present on the page
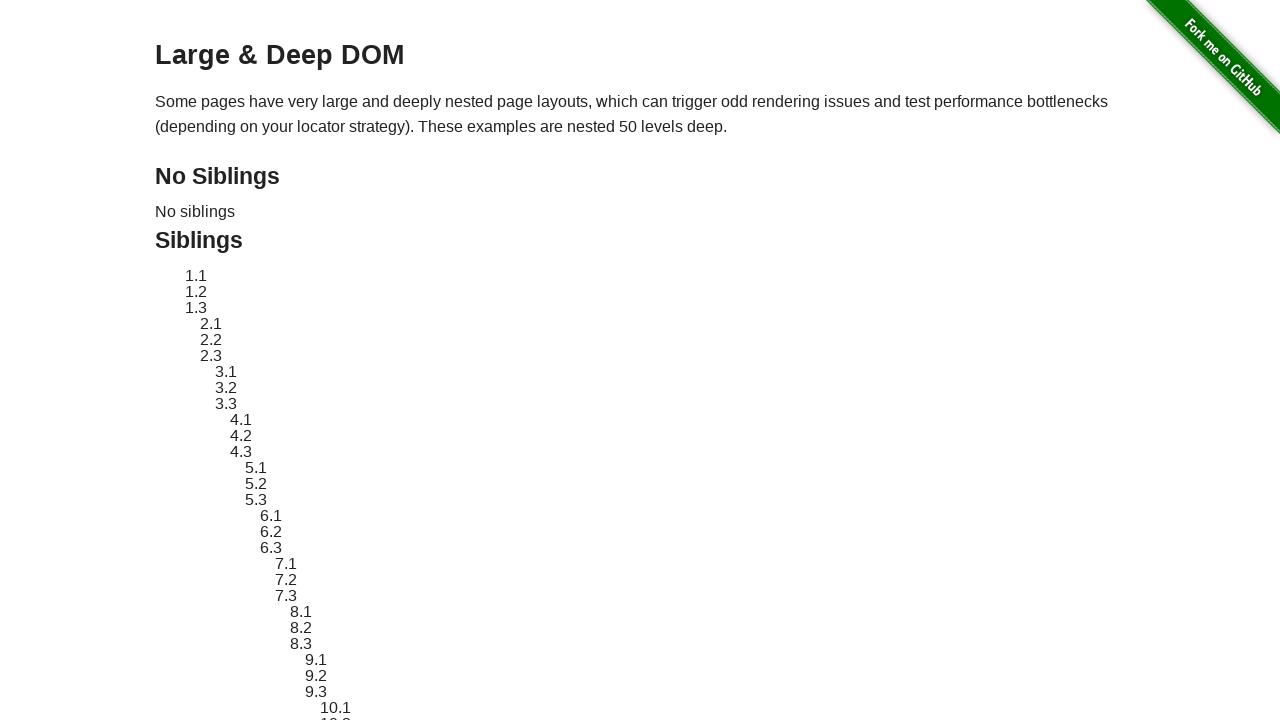

Stored original style attribute of the element
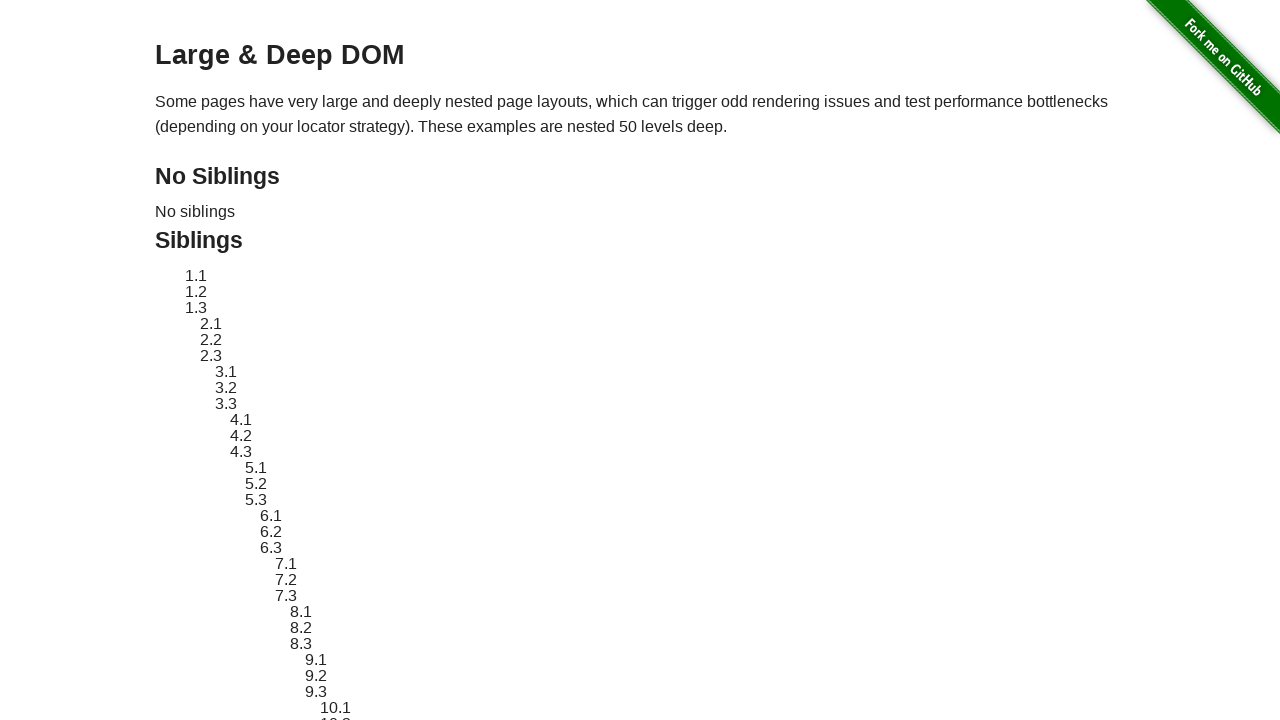

Applied red dashed border highlight to element
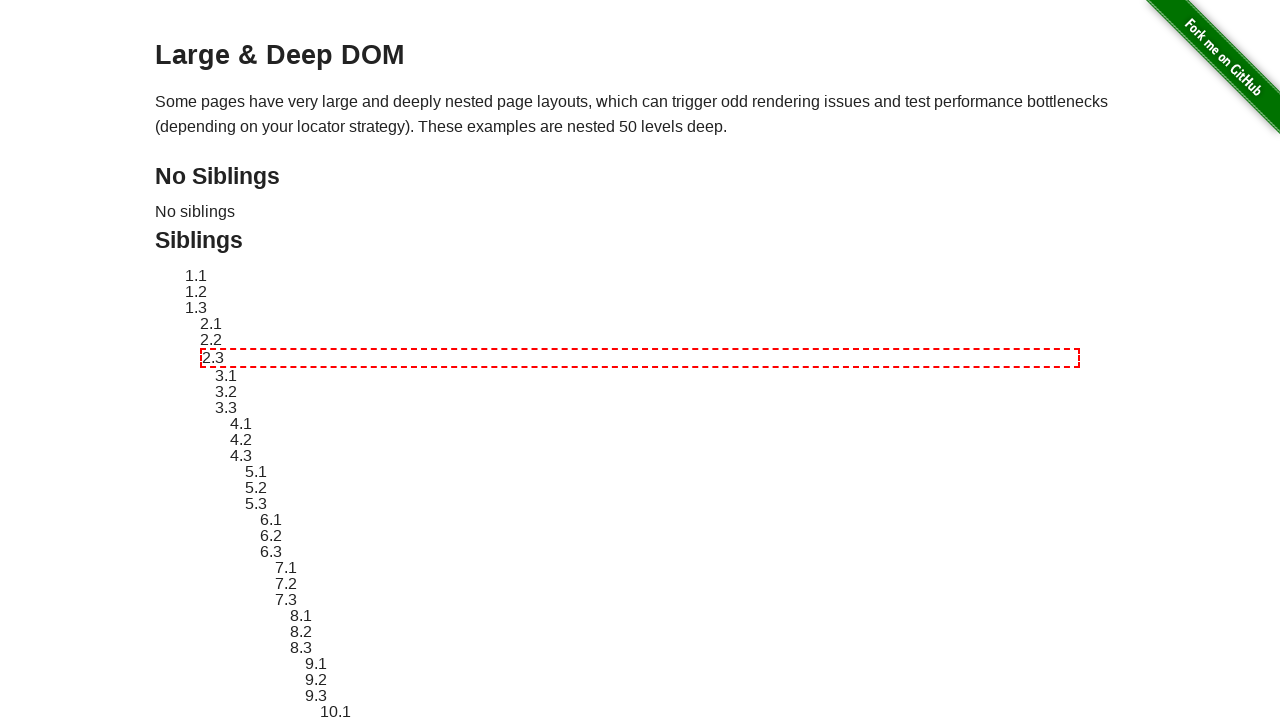

Waited 3 seconds to observe the highlight effect
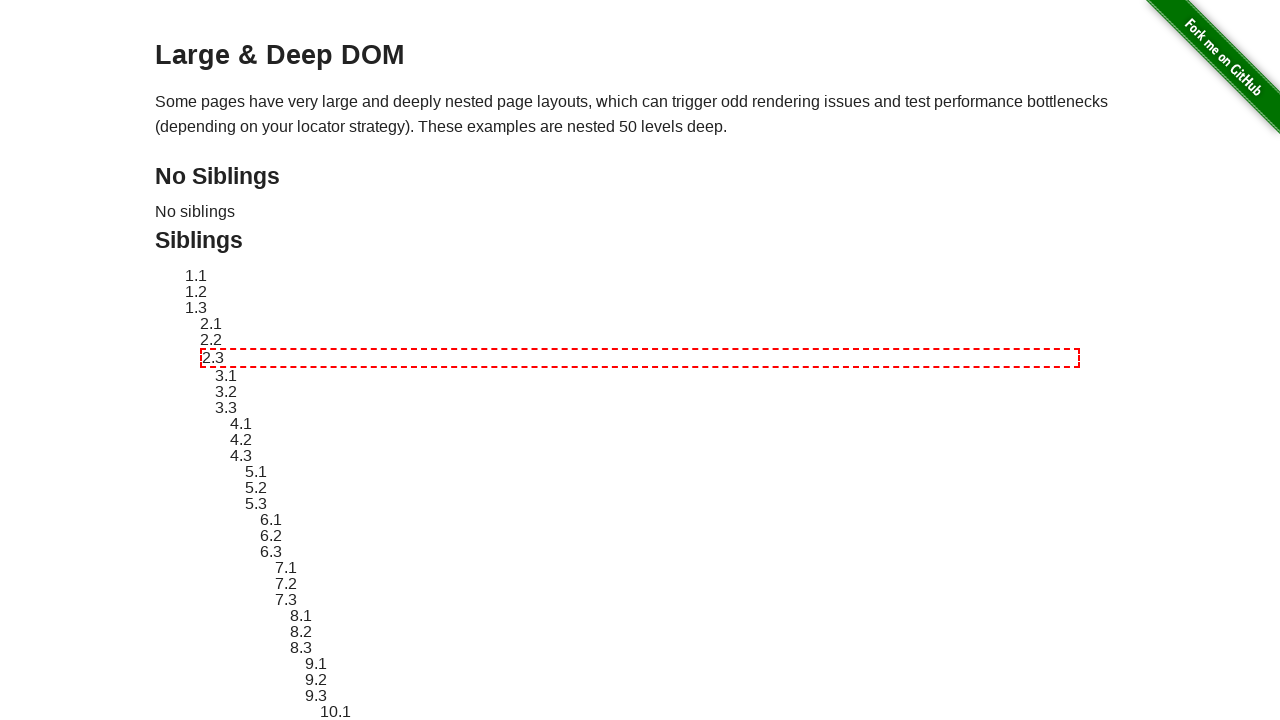

Reverted element style to original appearance
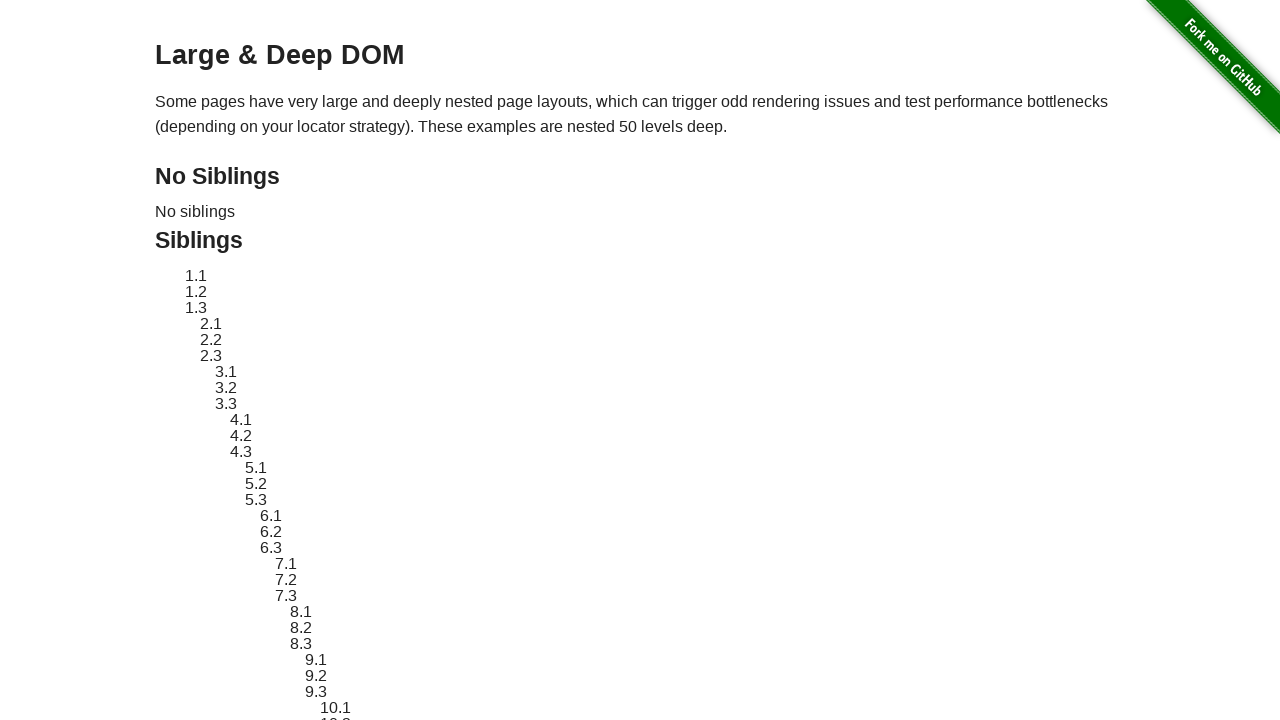

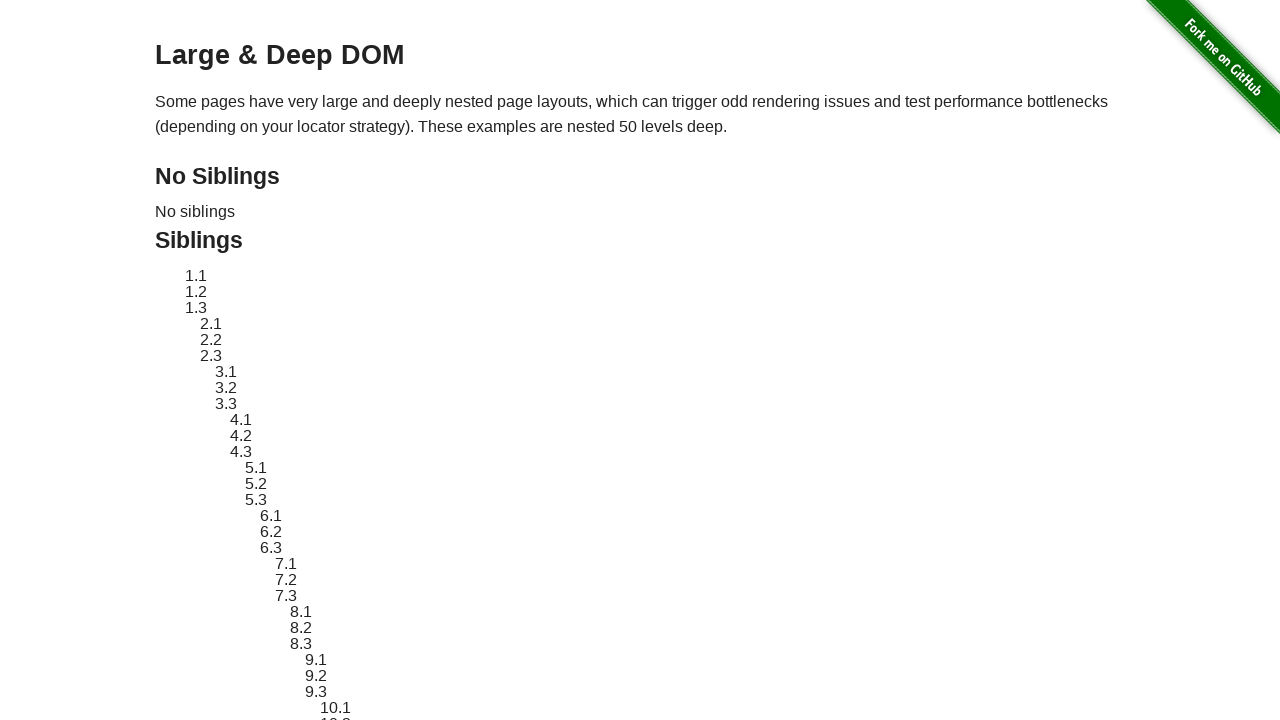